Tests clicking the New User Registration link using partial link text on the CMS portal page

Starting URL: https://portaldev.cms.gov/portal/

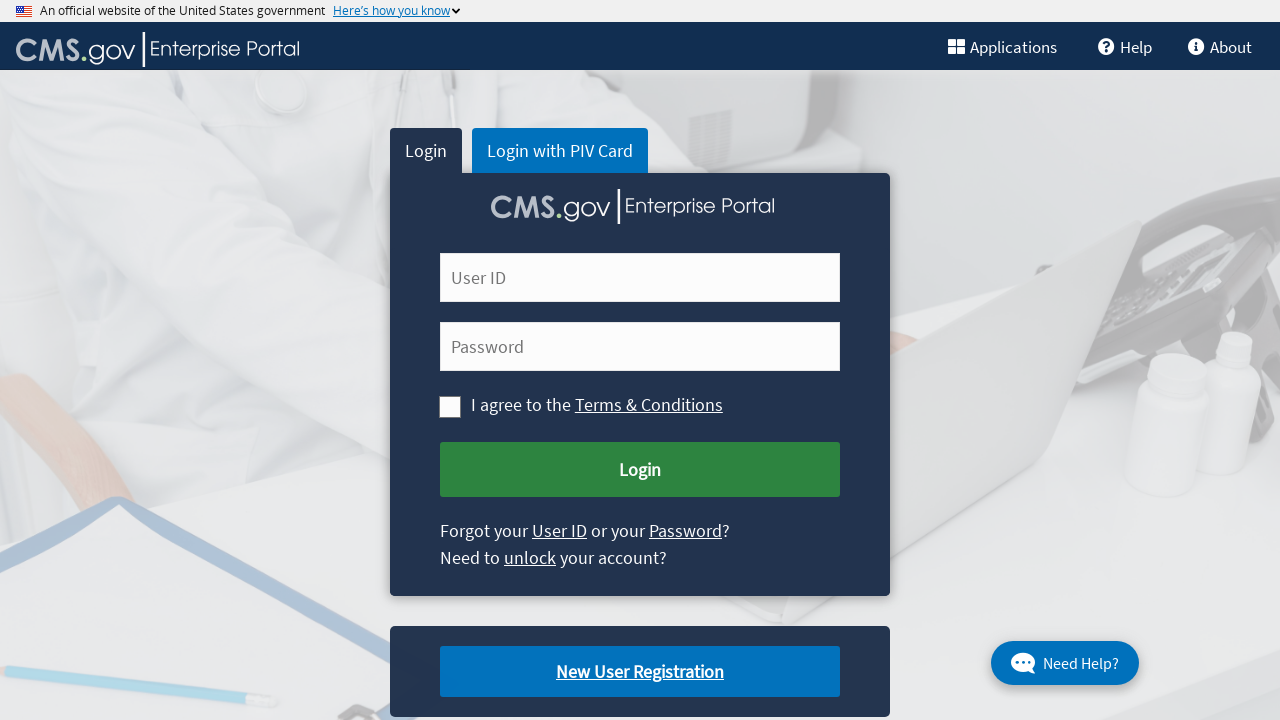

Navigated to CMS portal page at https://portaldev.cms.gov/portal/
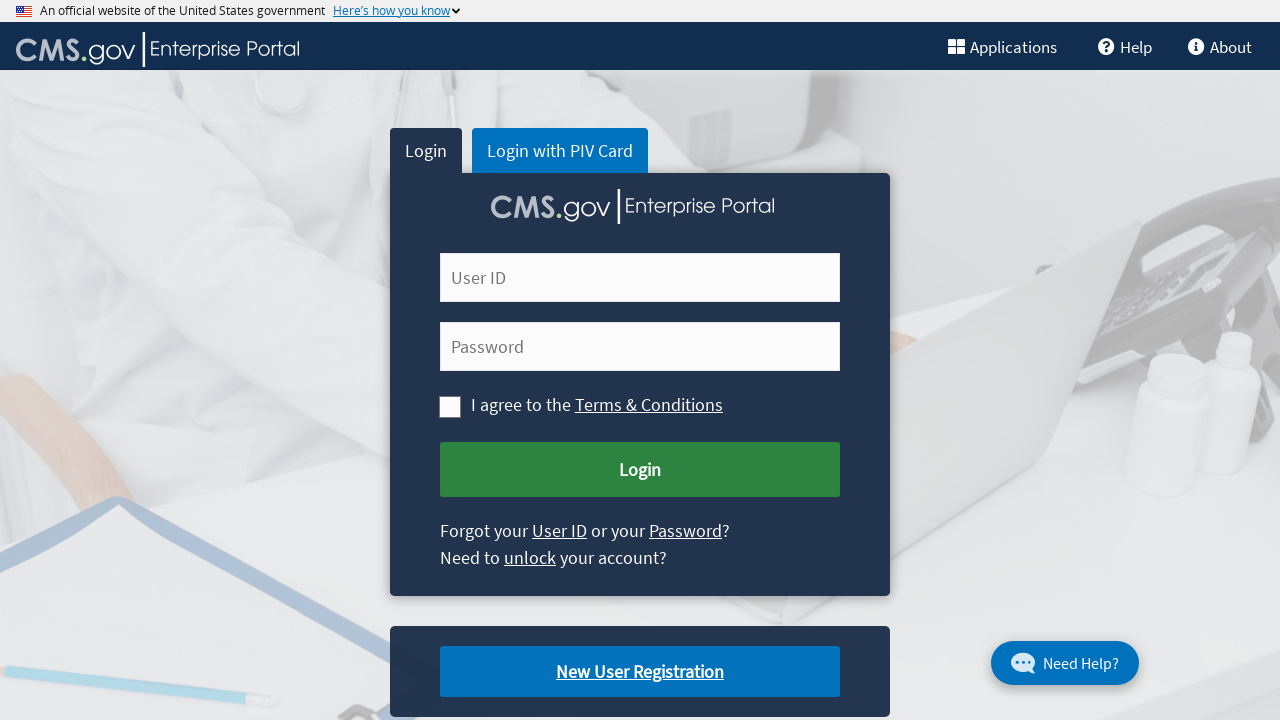

Clicked the New User Registration link using partial link text 'New User R' at (640, 672) on text=New User R
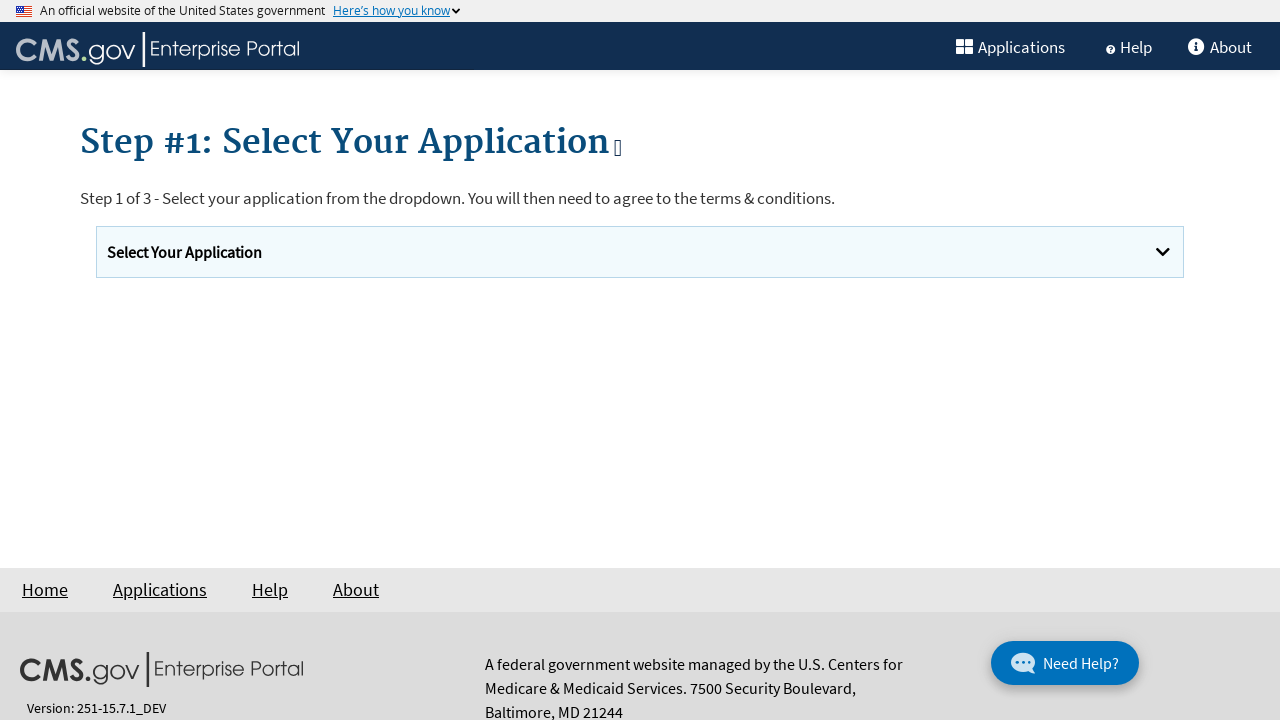

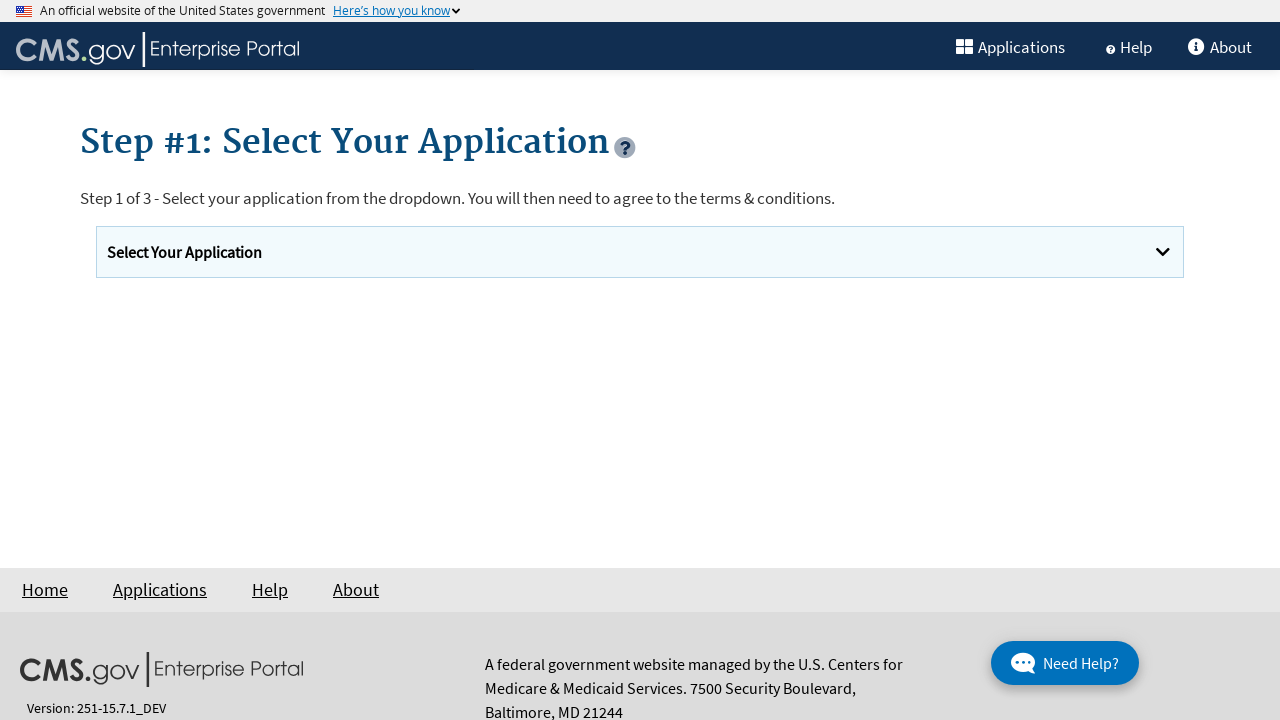